Navigates to codoon.com and verifies the page loads by checking the page title

Starting URL: http://www.codoon.com/

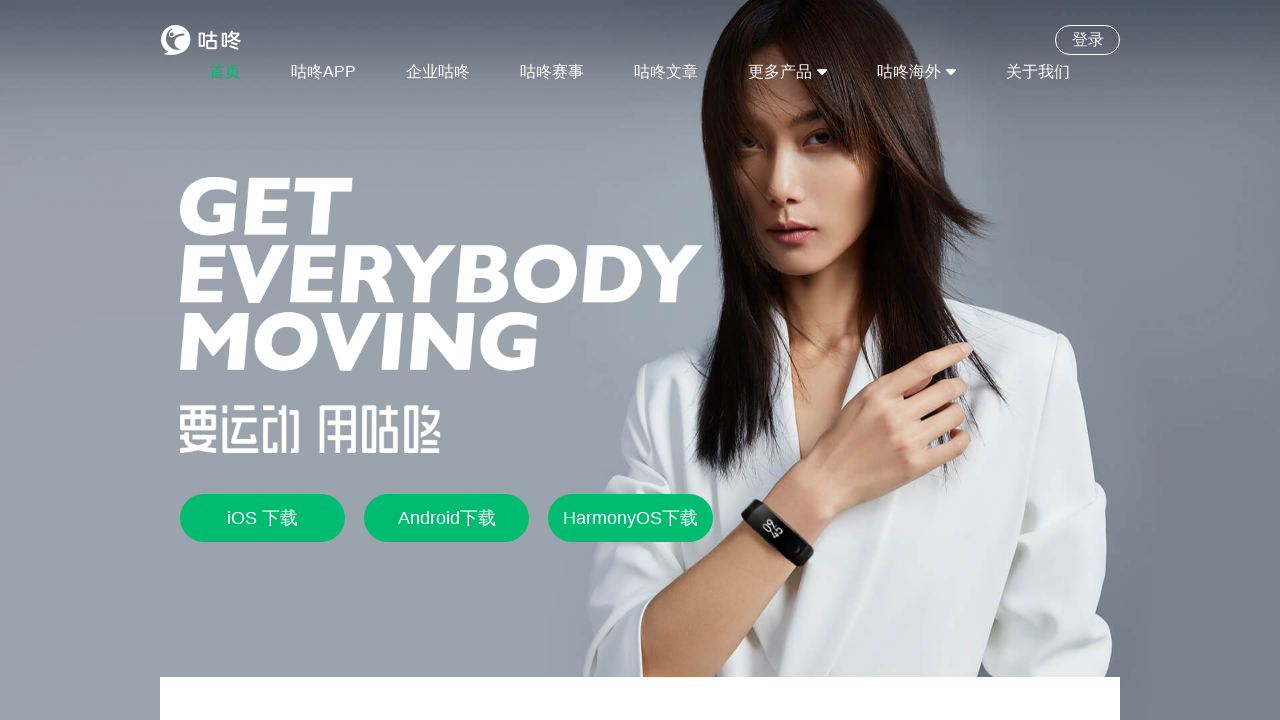

Navigated to http://www.codoon.com/
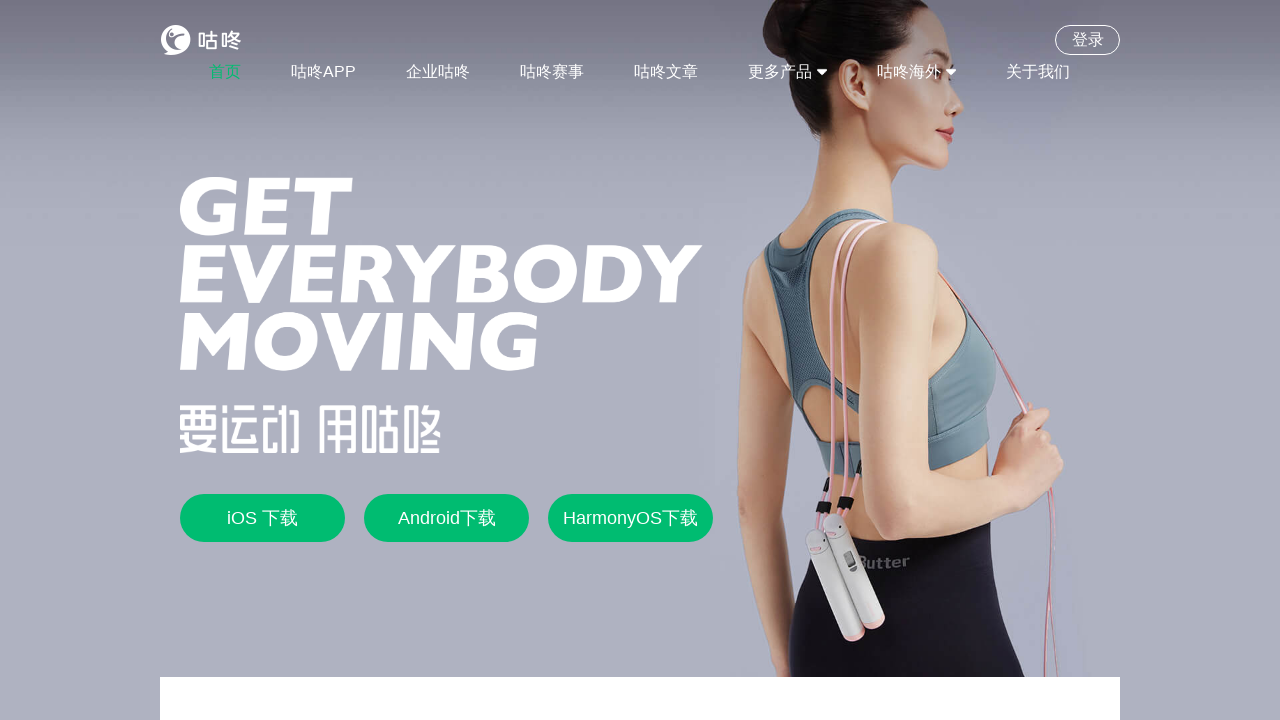

Page DOM content loaded
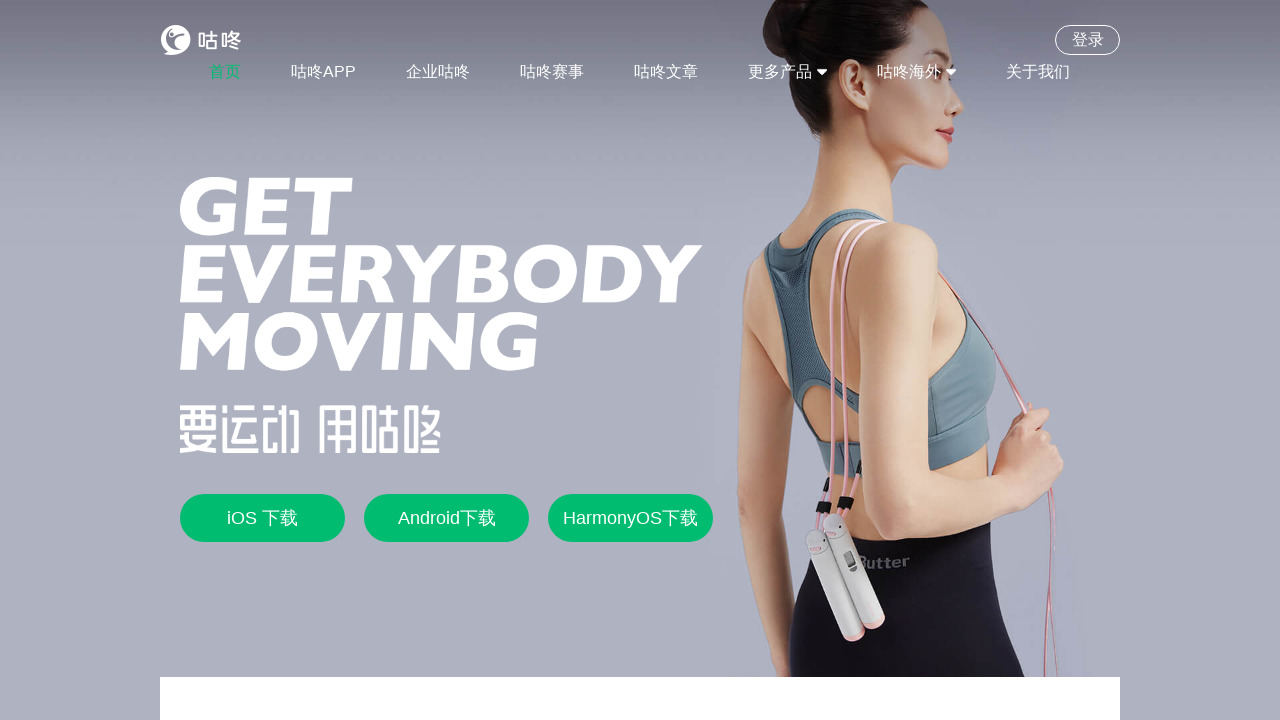

Retrieved page title: '咕咚 - 要运动,用咕咚'
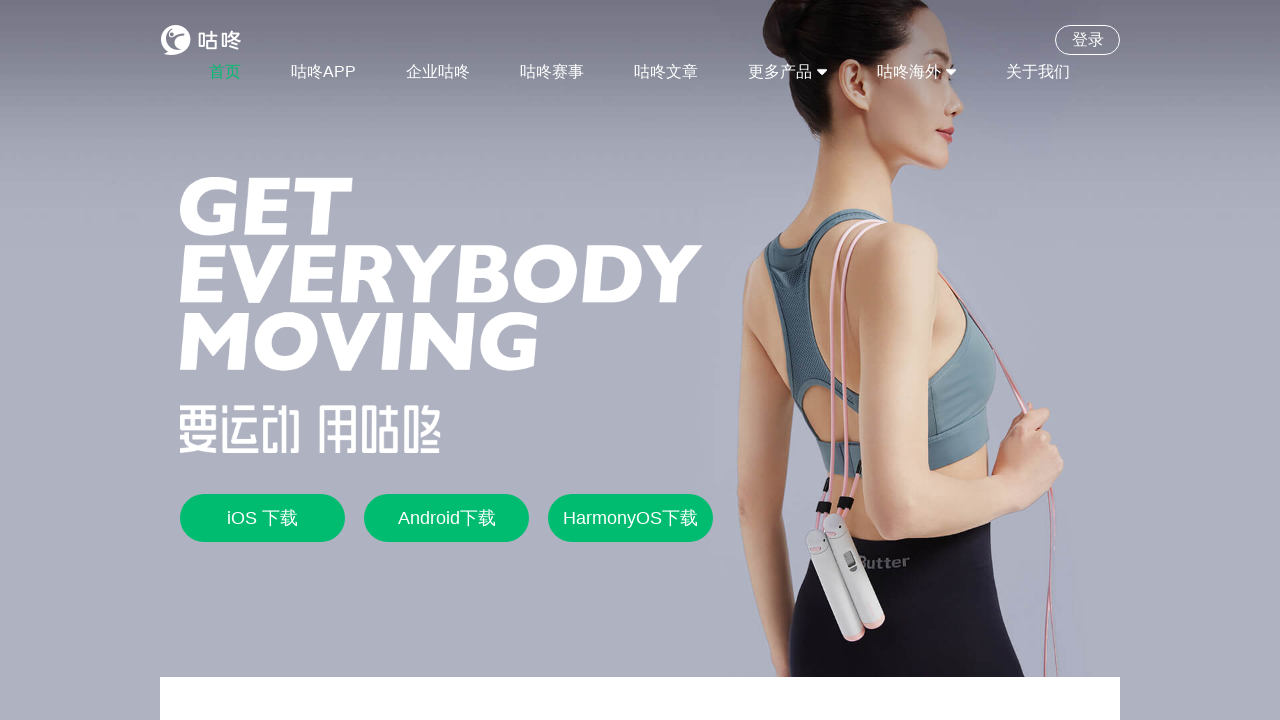

Verified page title is not empty
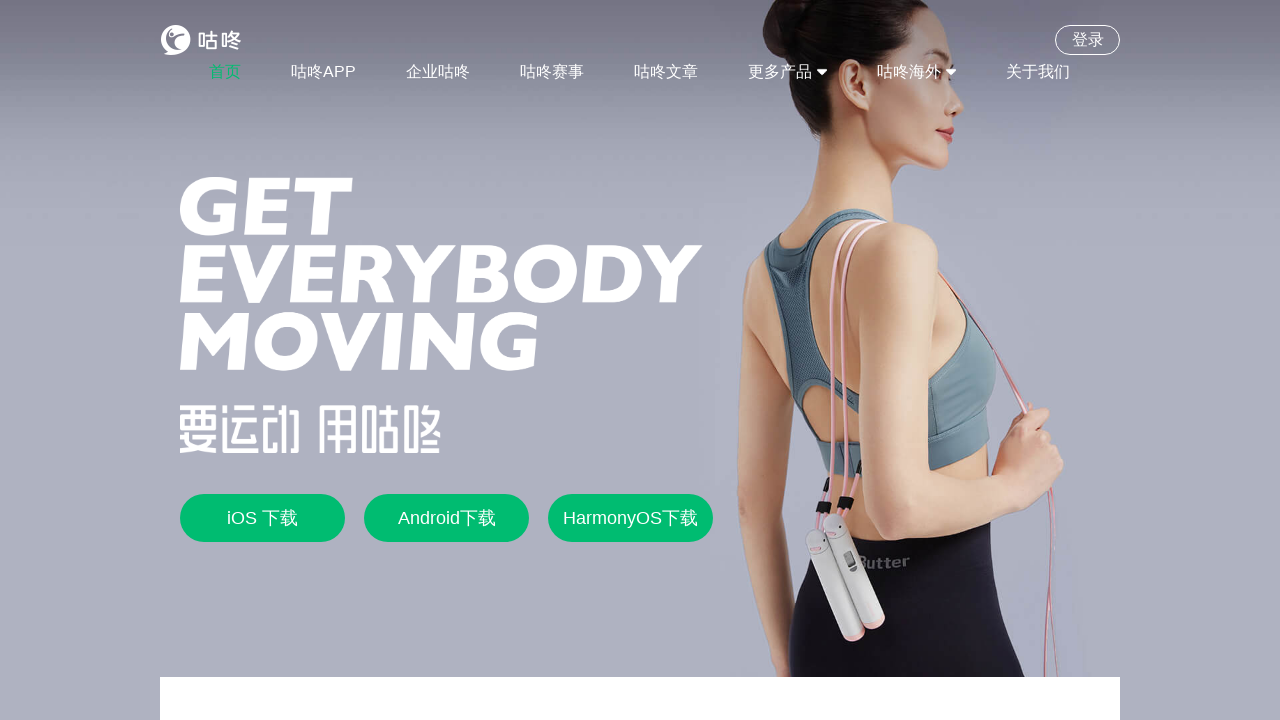

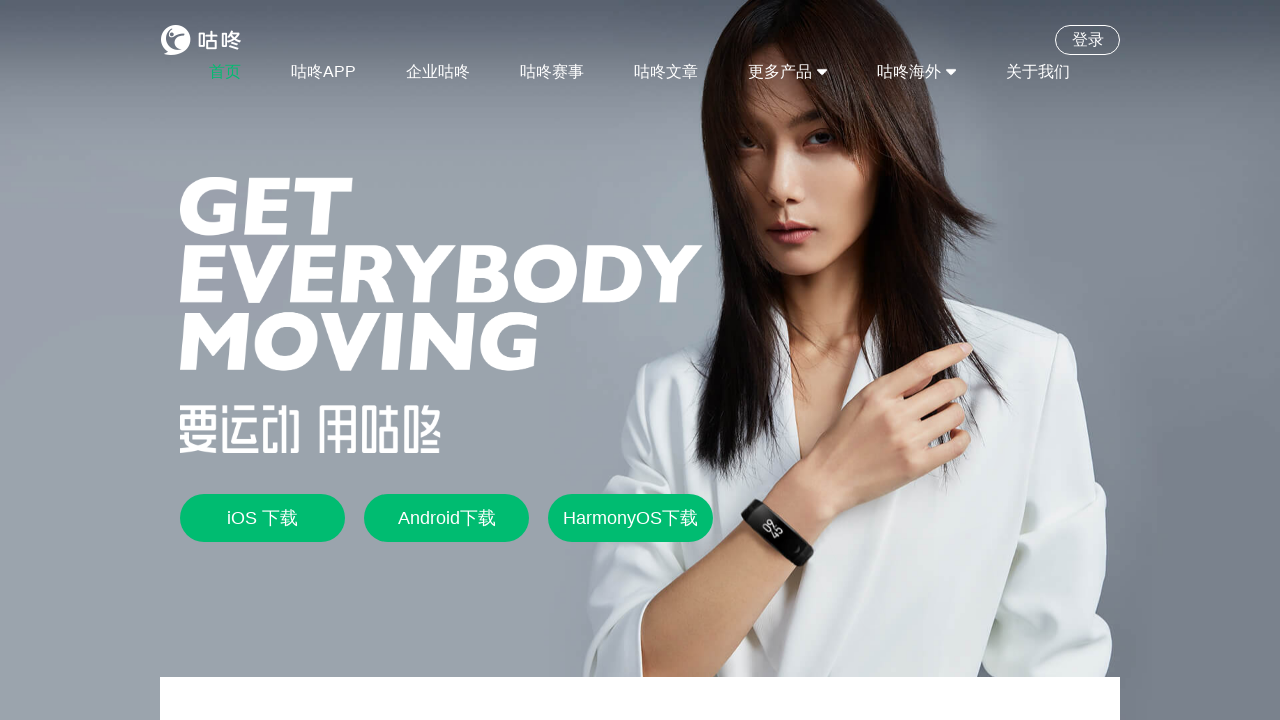